Navigates to FireFlink website, opens a new browser window, and demonstrates window switching functionality

Starting URL: https://www.fireflink.com/

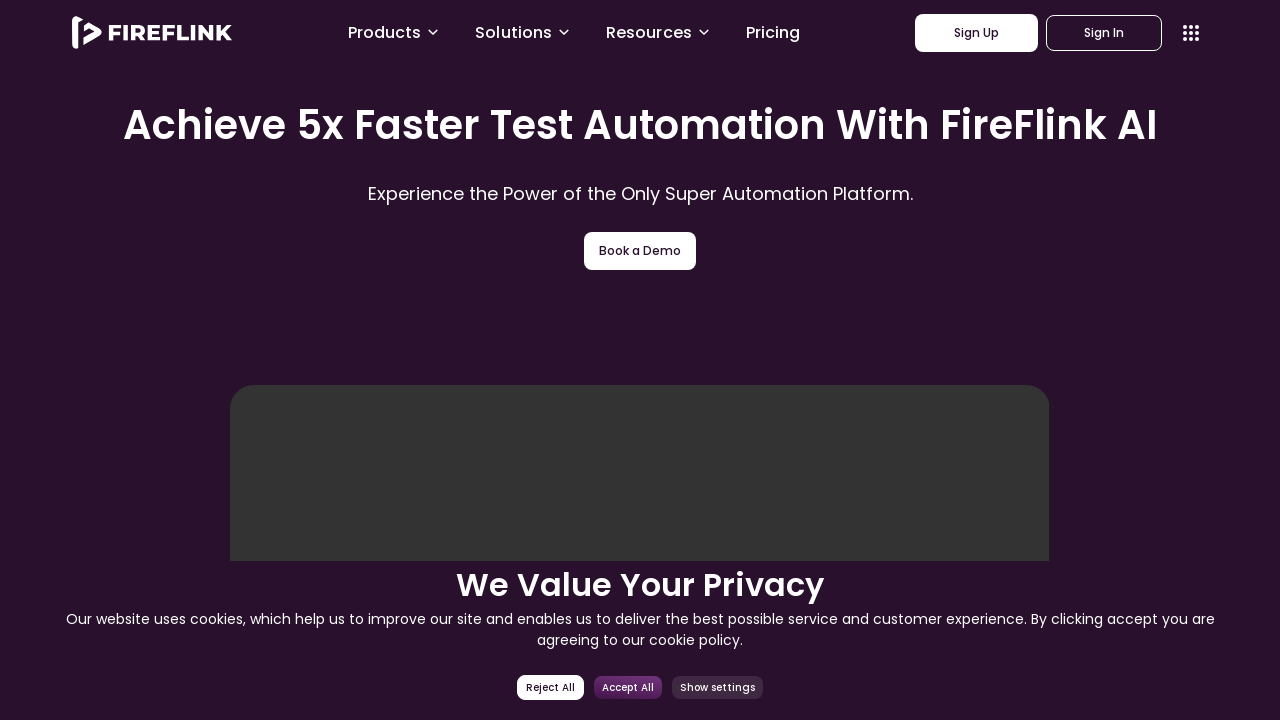

Retrieved title of the current page
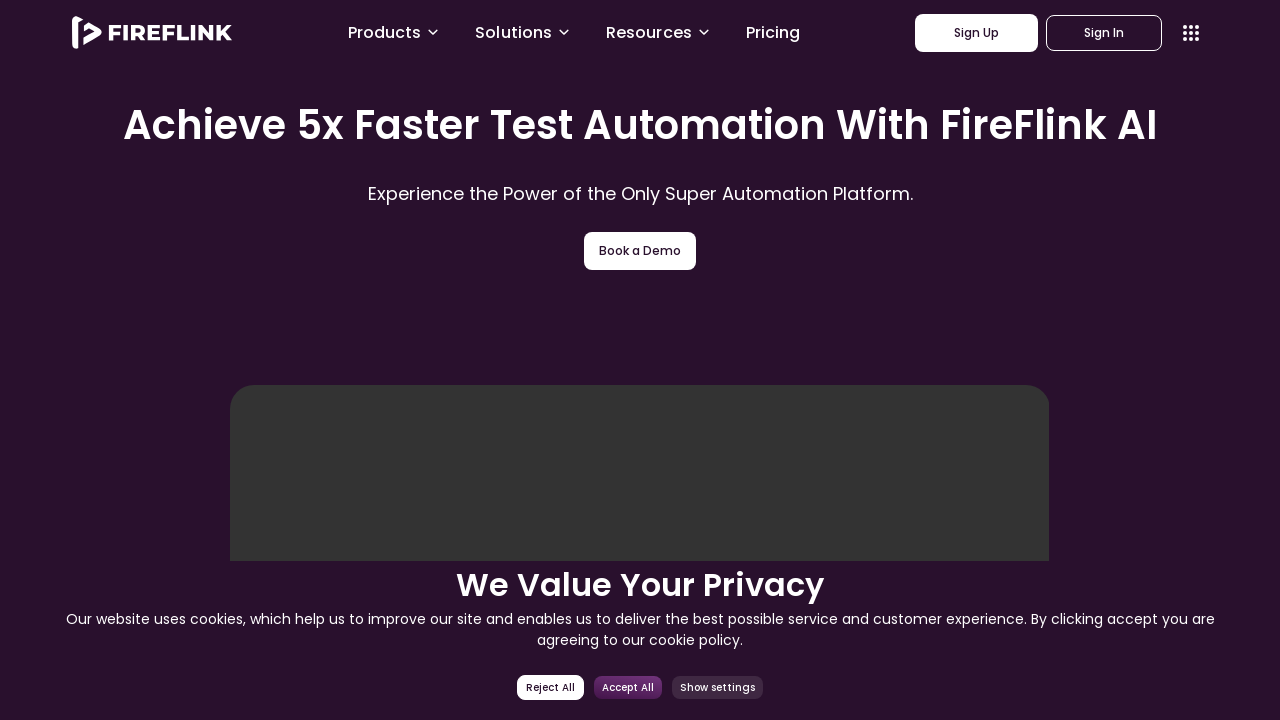

Opened a new browser window/tab
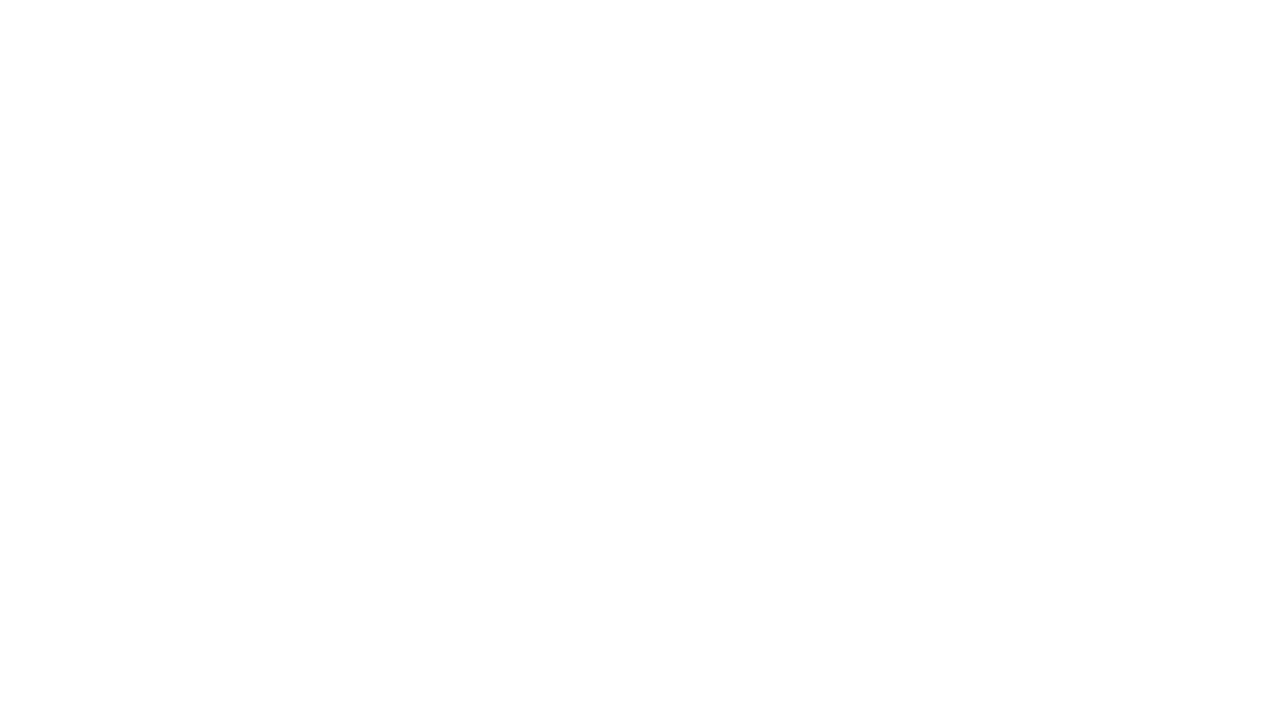

Switched to new page and retrieved its title
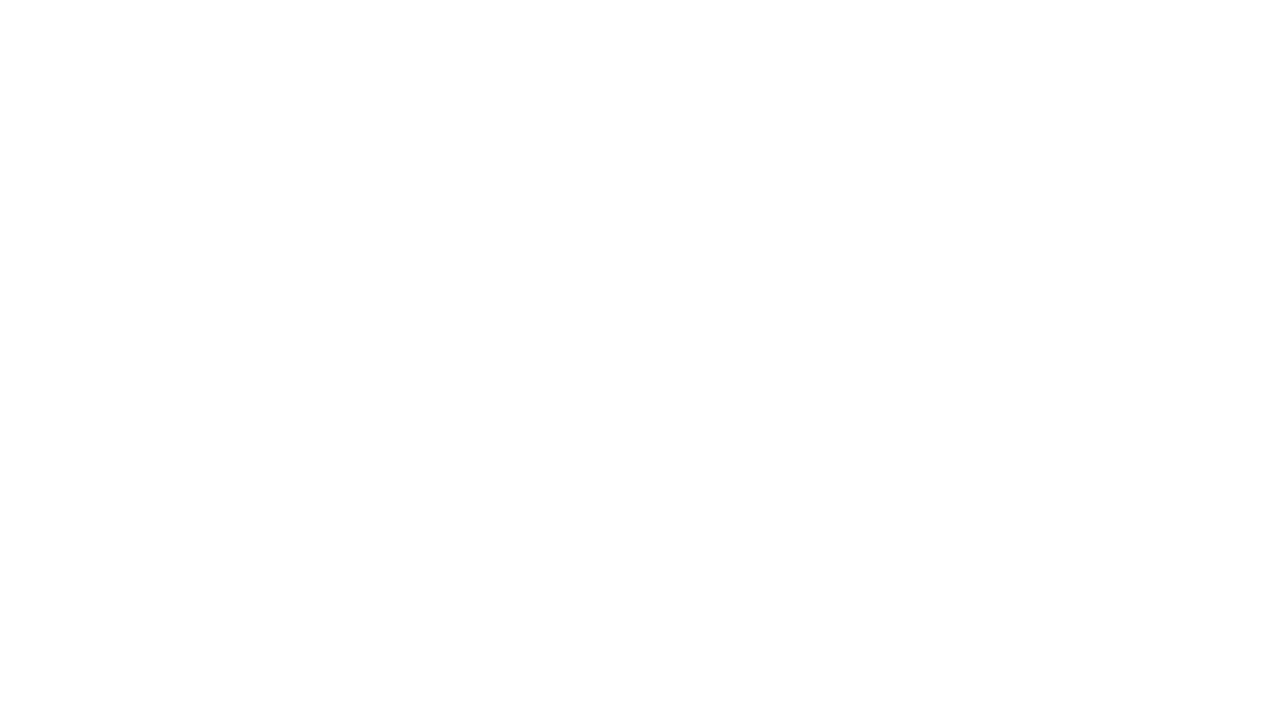

Closed the new browser window/tab
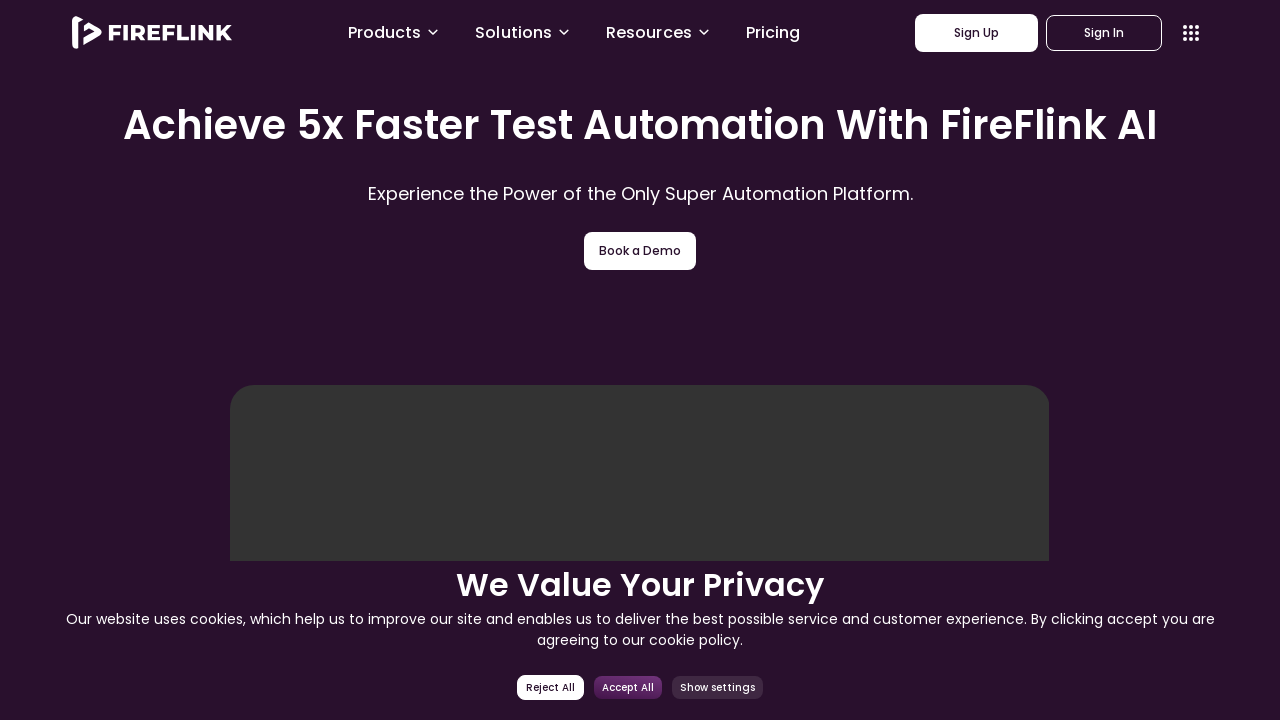

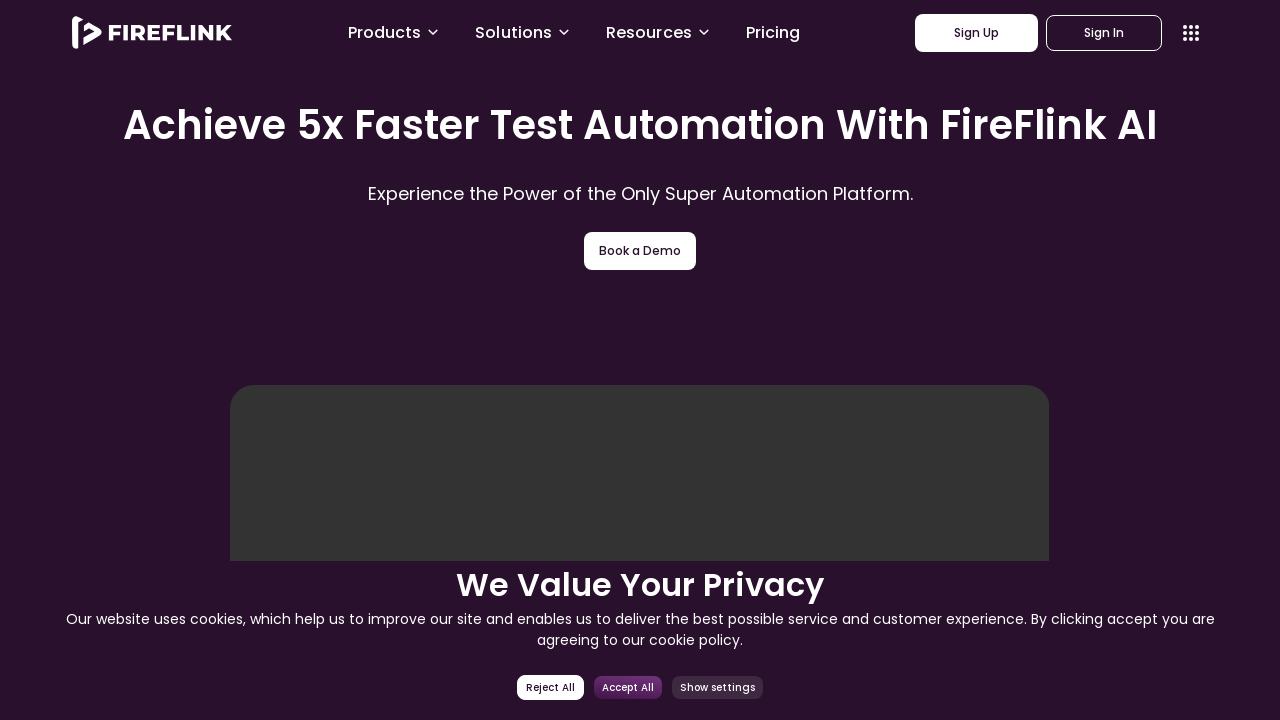